Tests multiple window handling by clicking a link that opens a new window, switching to the new window to verify its content, then switching back to the parent window to verify its content.

Starting URL: https://the-internet.herokuapp.com/windows

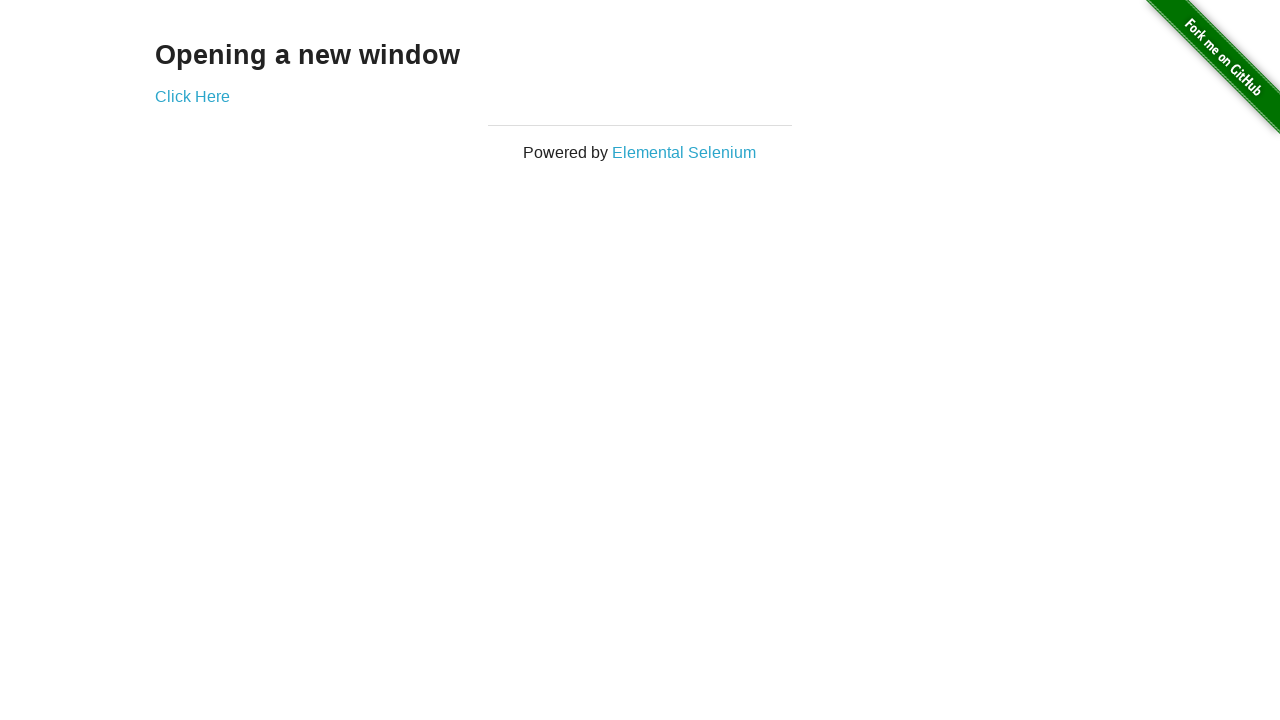

Clicked 'Click Here' link to open new window at (192, 96) on xpath=//a[contains(text(),'Click Here')]
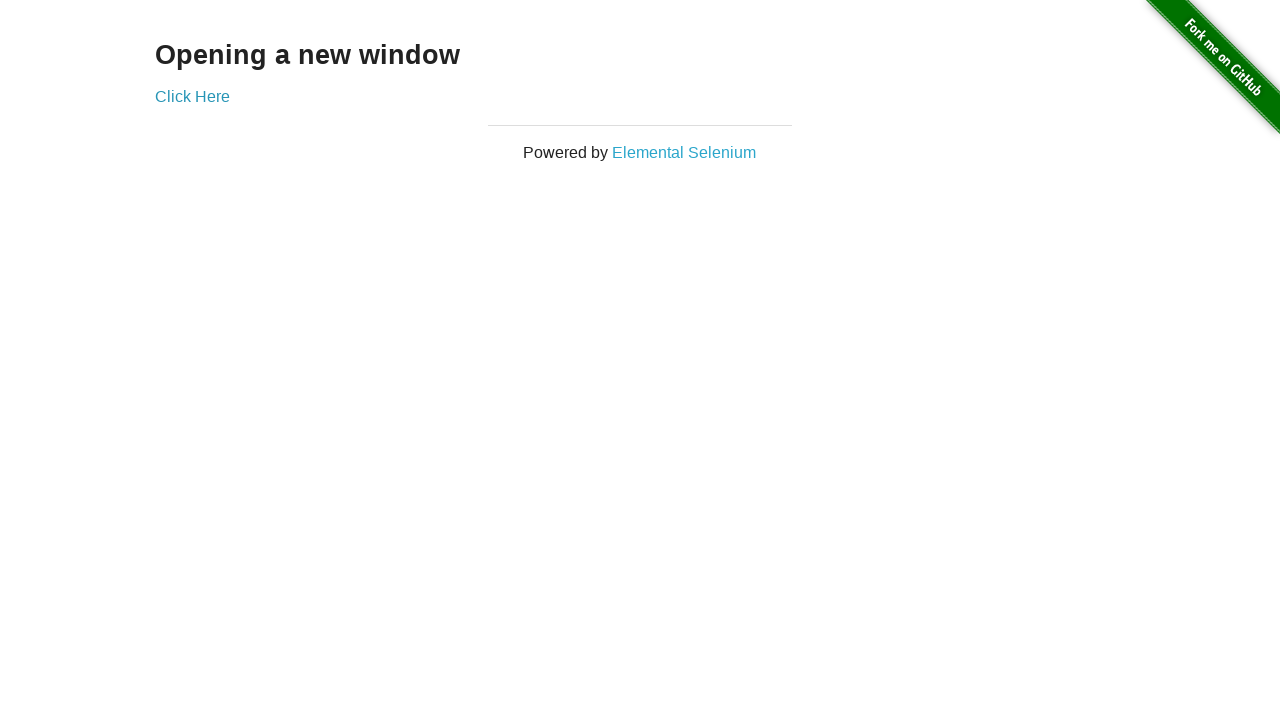

New window opened and captured
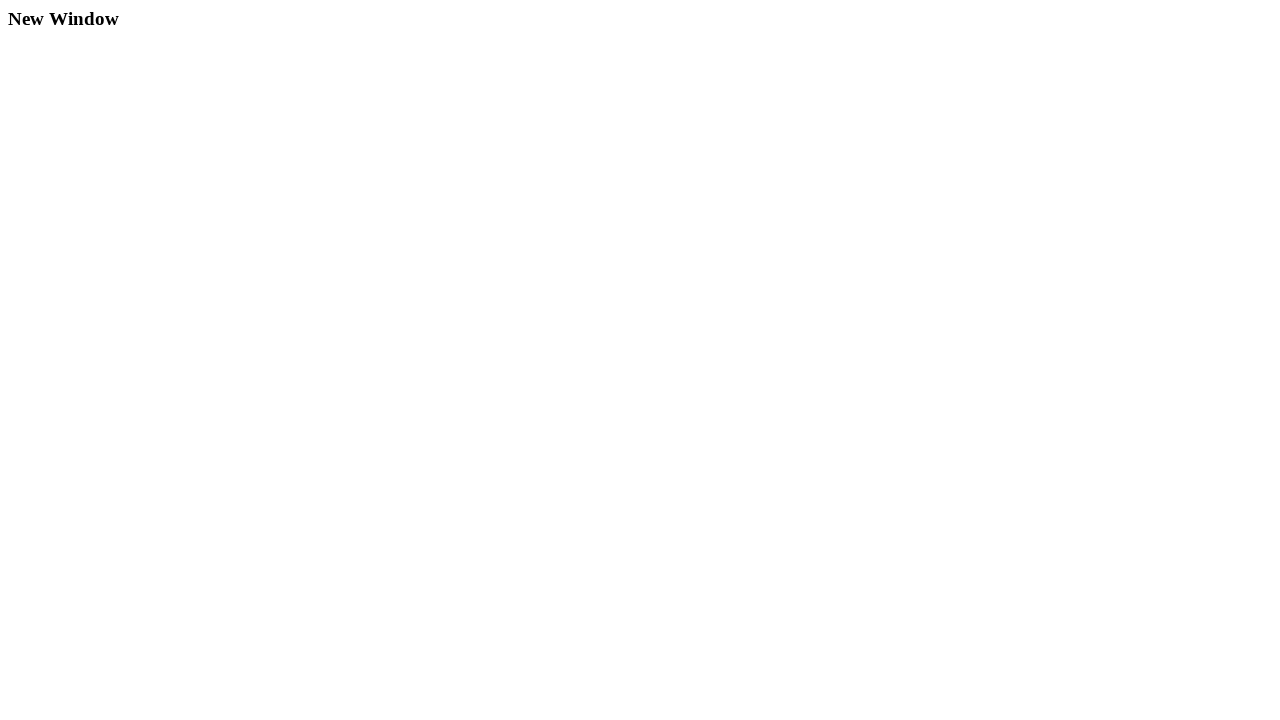

New window loaded and 'New Window' heading verified
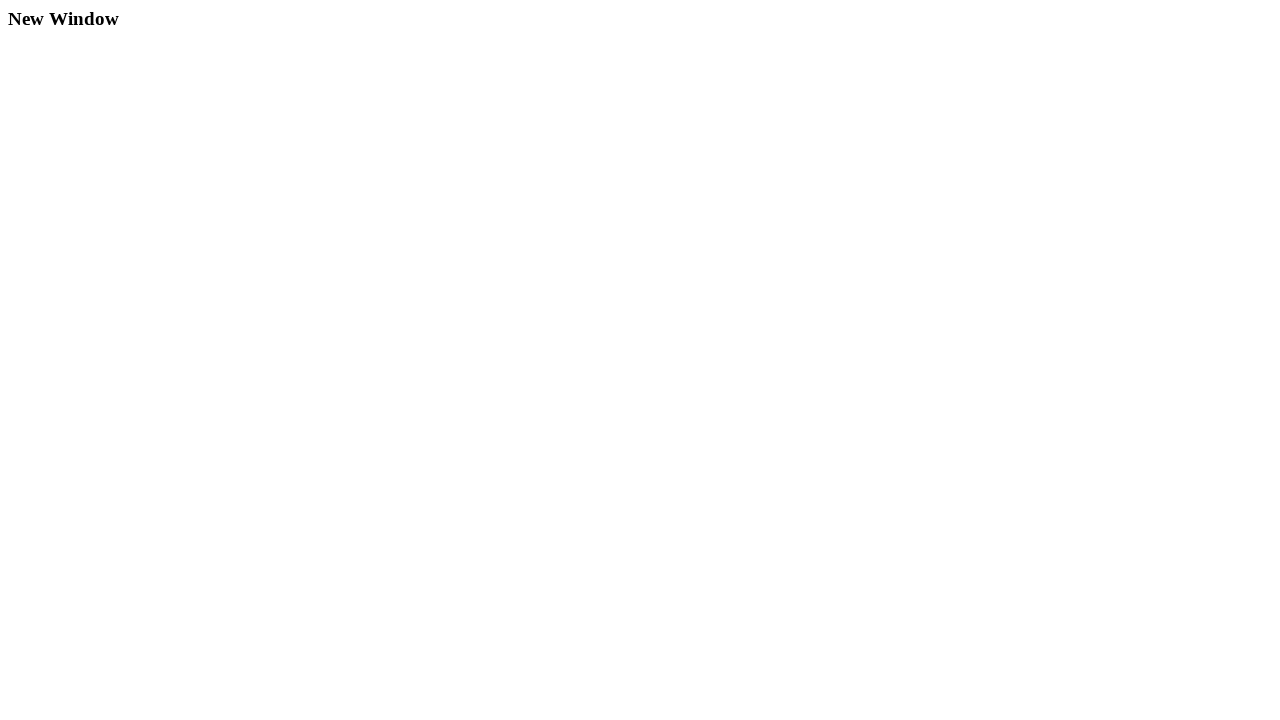

Switched back to parent window
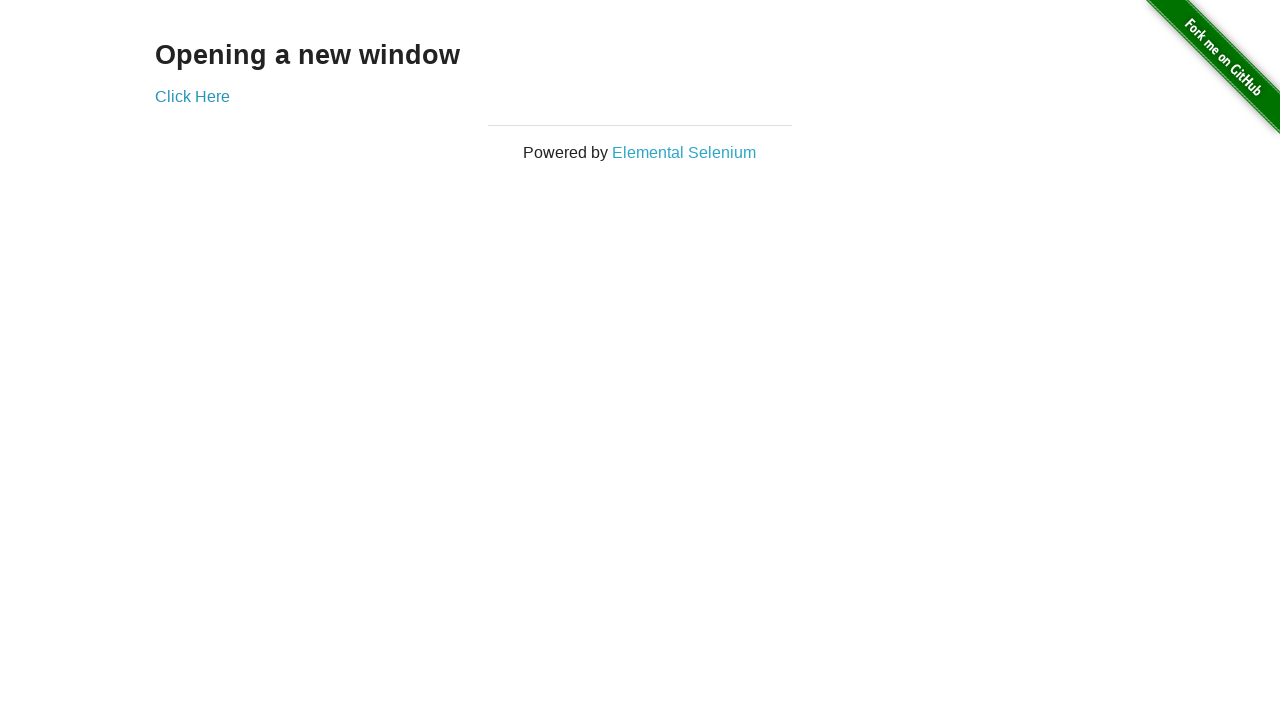

Parent window verified with 'Opening a new window' heading
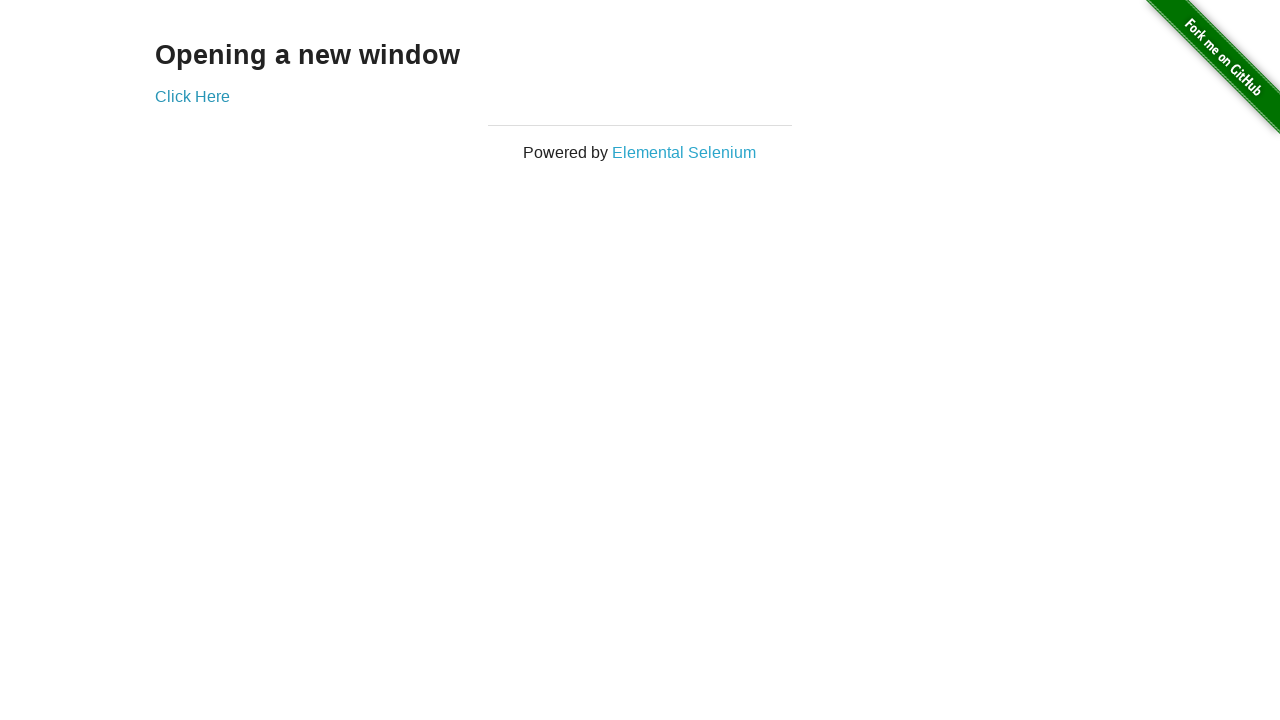

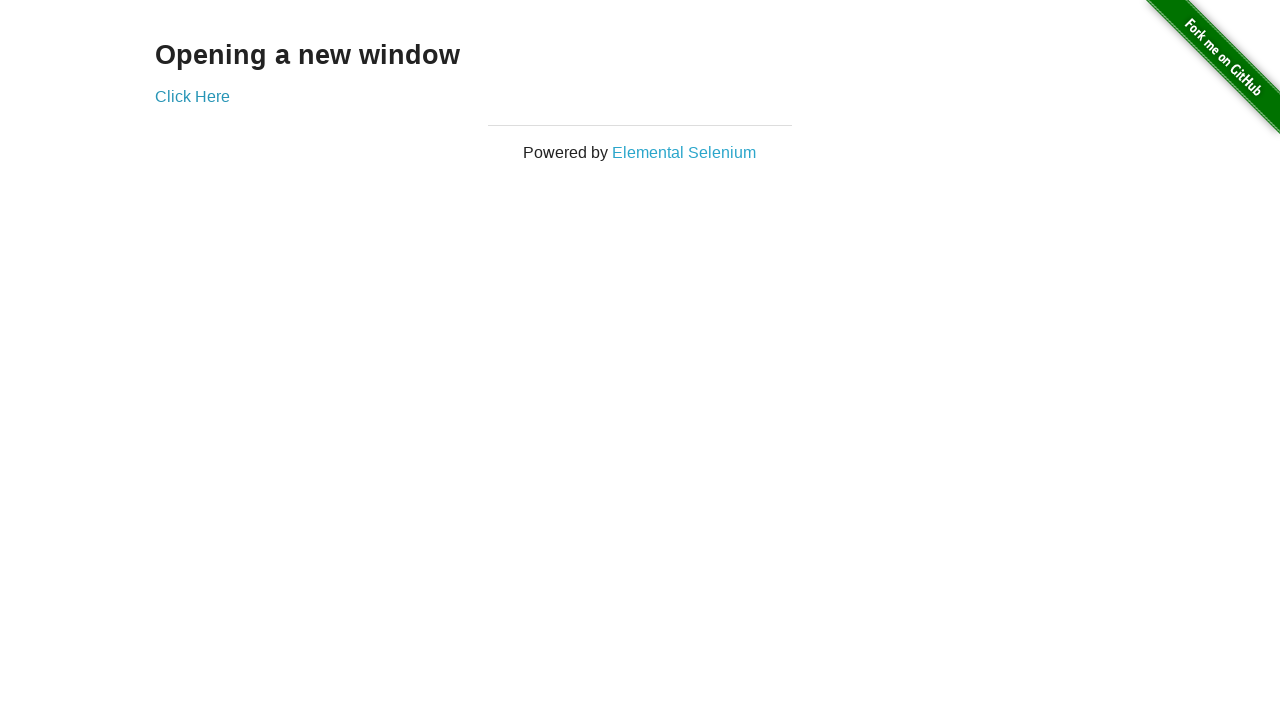